Opens the Trendyol e-commerce homepage and verifies it loads successfully

Starting URL: https://www.trendyol.com

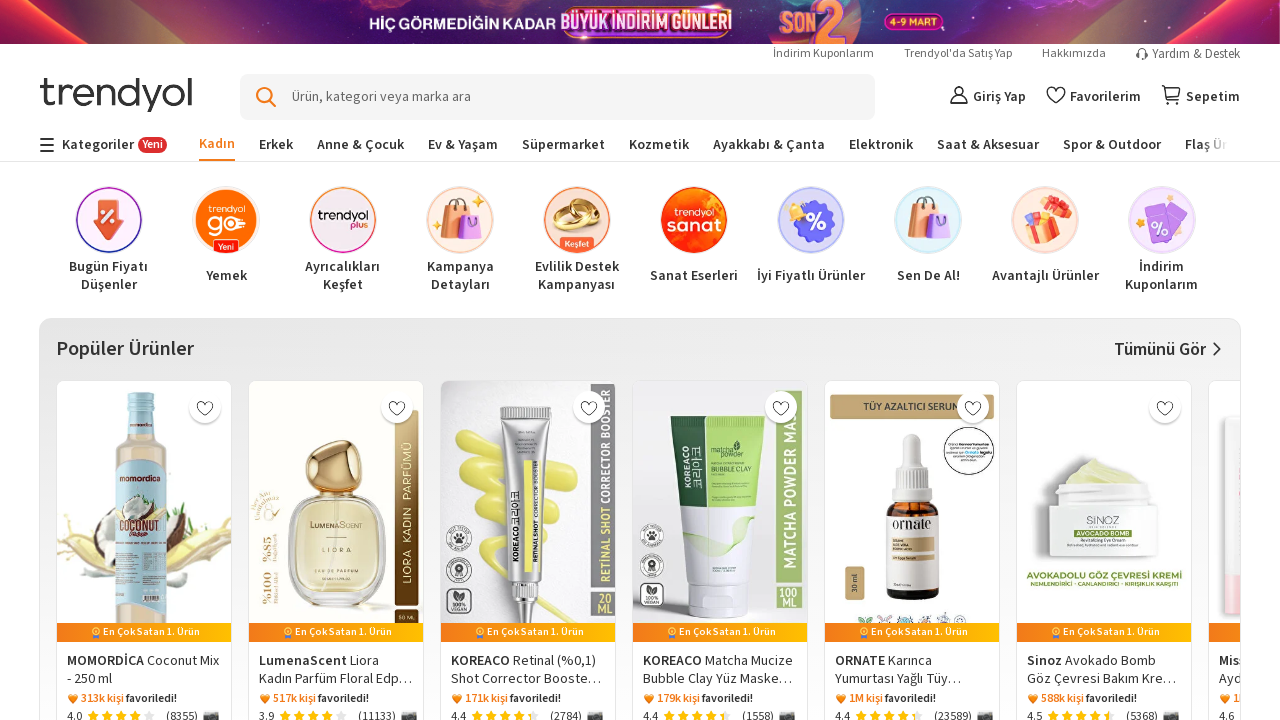

Waited for Trendyol homepage to load (domcontentloaded state)
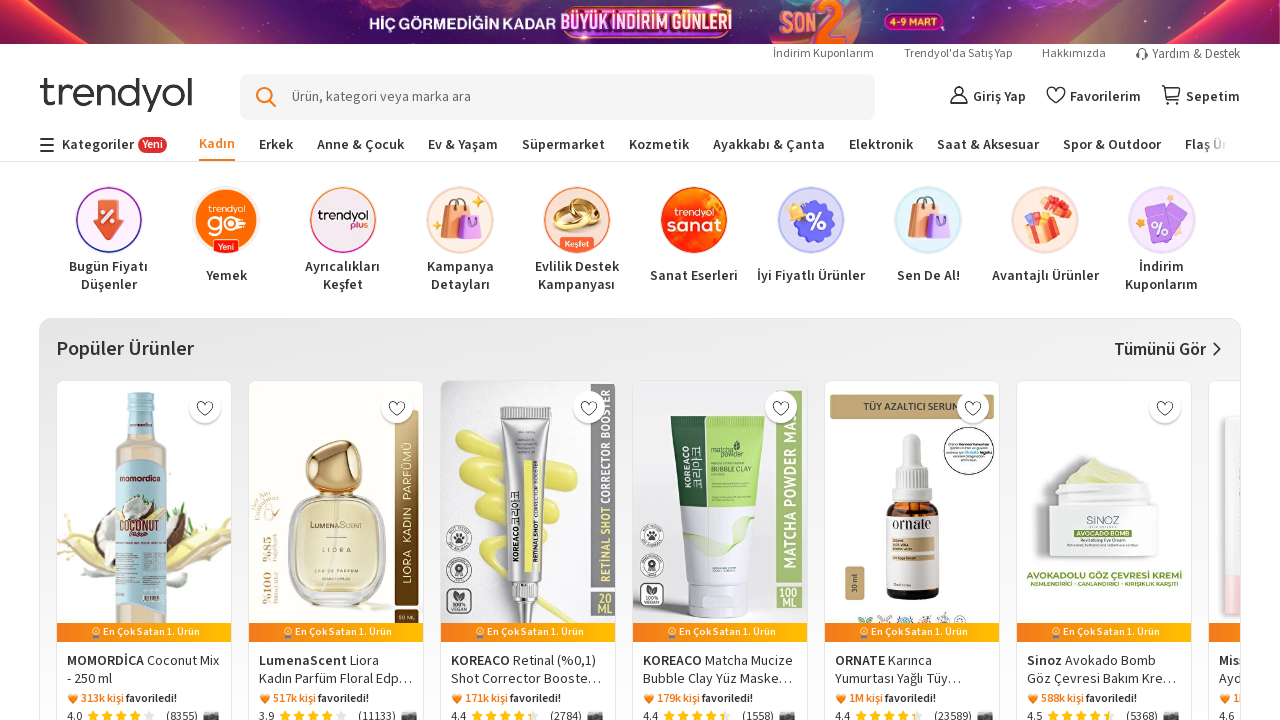

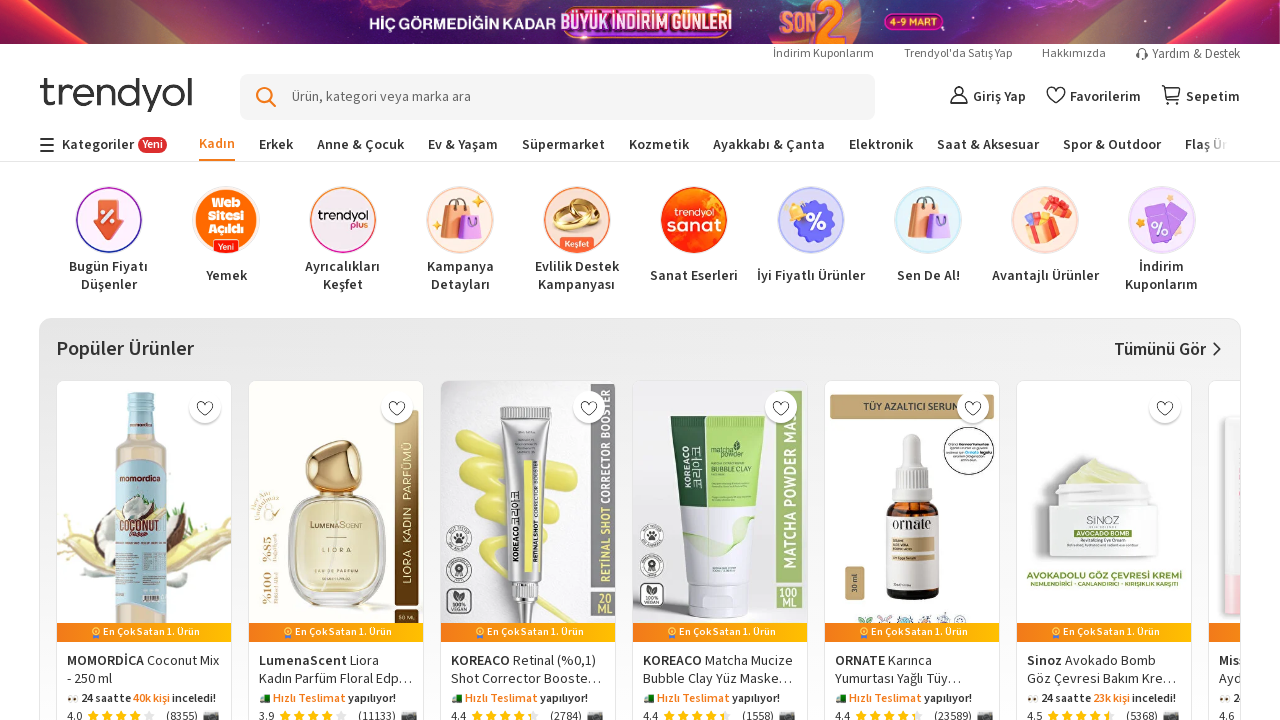